Tests various dropdown handling scenarios including traditional dropdown, multi-select dropdown, custom Bootstrap-like dropdown, static auto-suggest, and dynamic auto-suggest dropdowns by selecting specific car options from each.

Starting URL: https://claruswaysda.github.io/Dropdowns.html

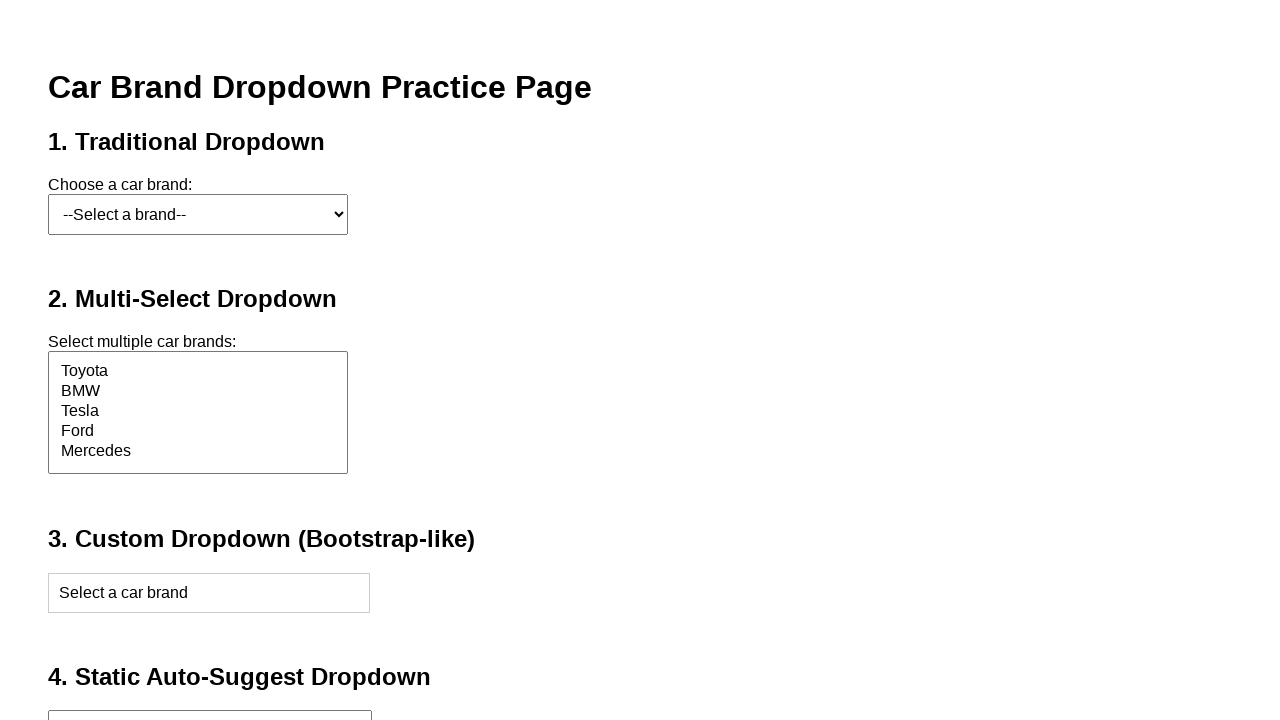

Selected 'Ford' from traditional dropdown on #carSelect
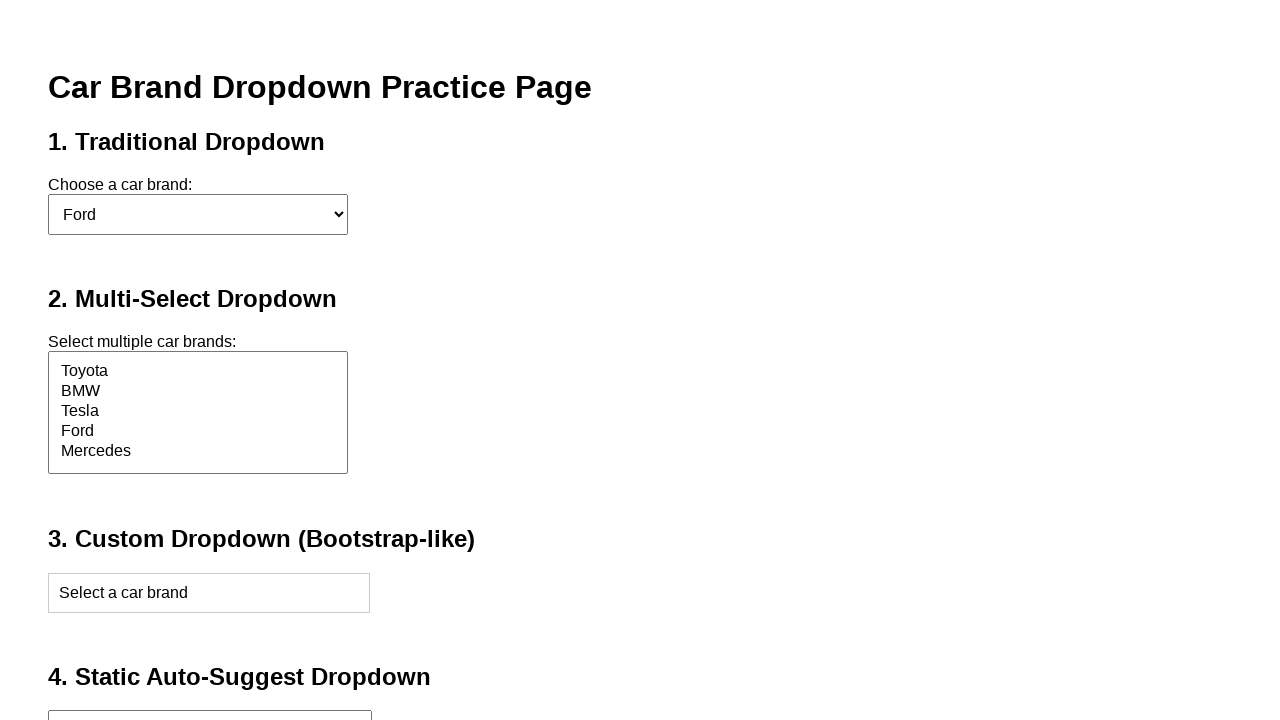

Selected 'Mercedes' from multi-select dropdown on #multiCarSelect
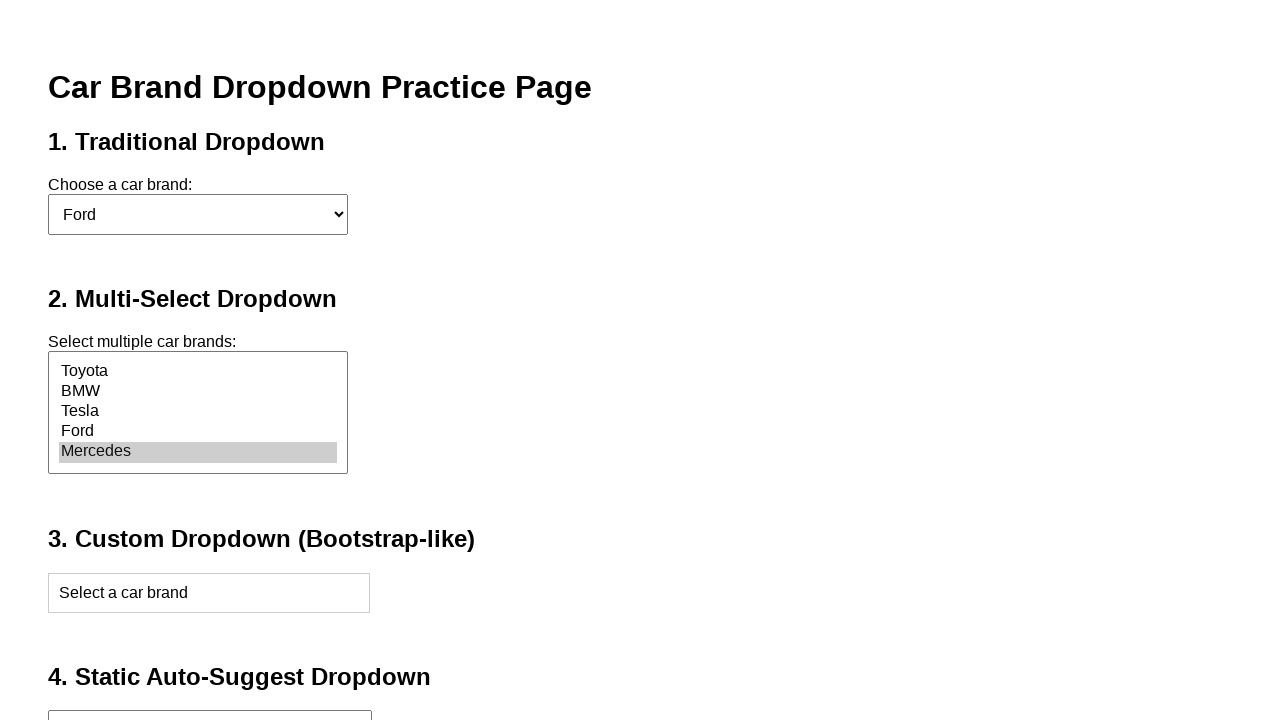

Clicked on custom Bootstrap-like dropdown to open it at (209, 593) on #customDropdown
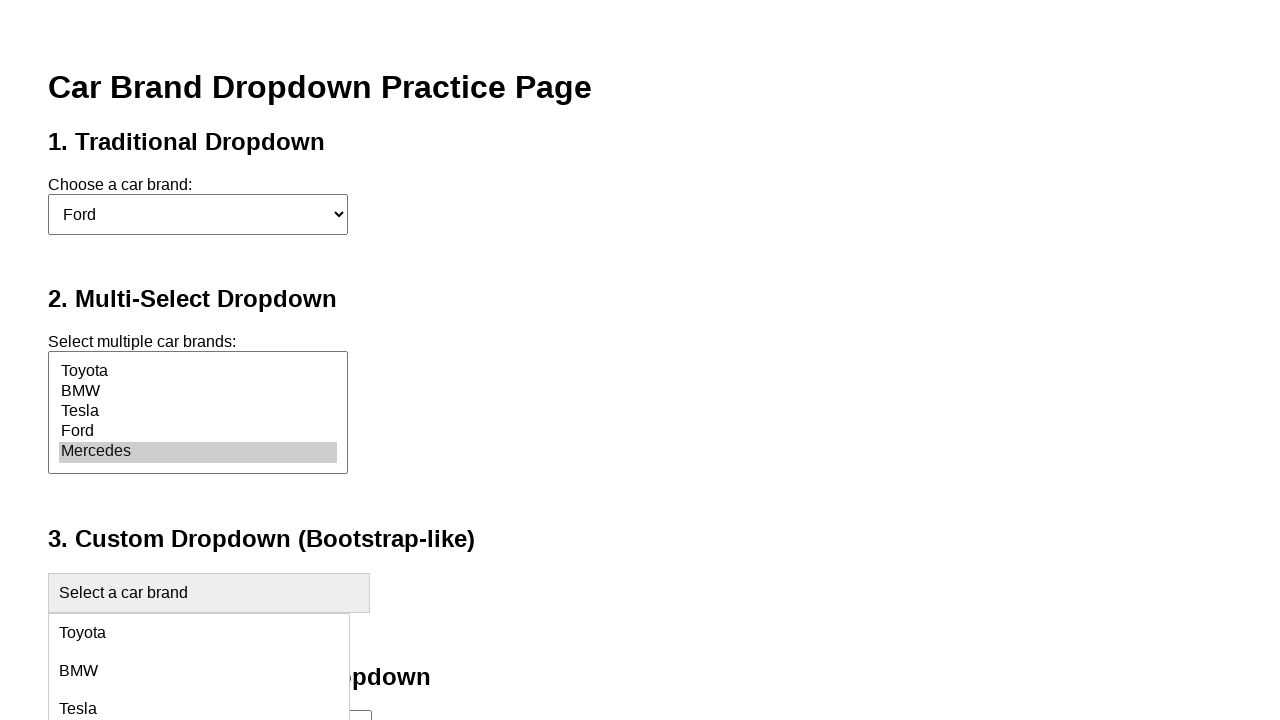

Selected 'BMW' from custom dropdown list at (199, 671) on xpath=//div[@id='customList']//div[.='BMW']
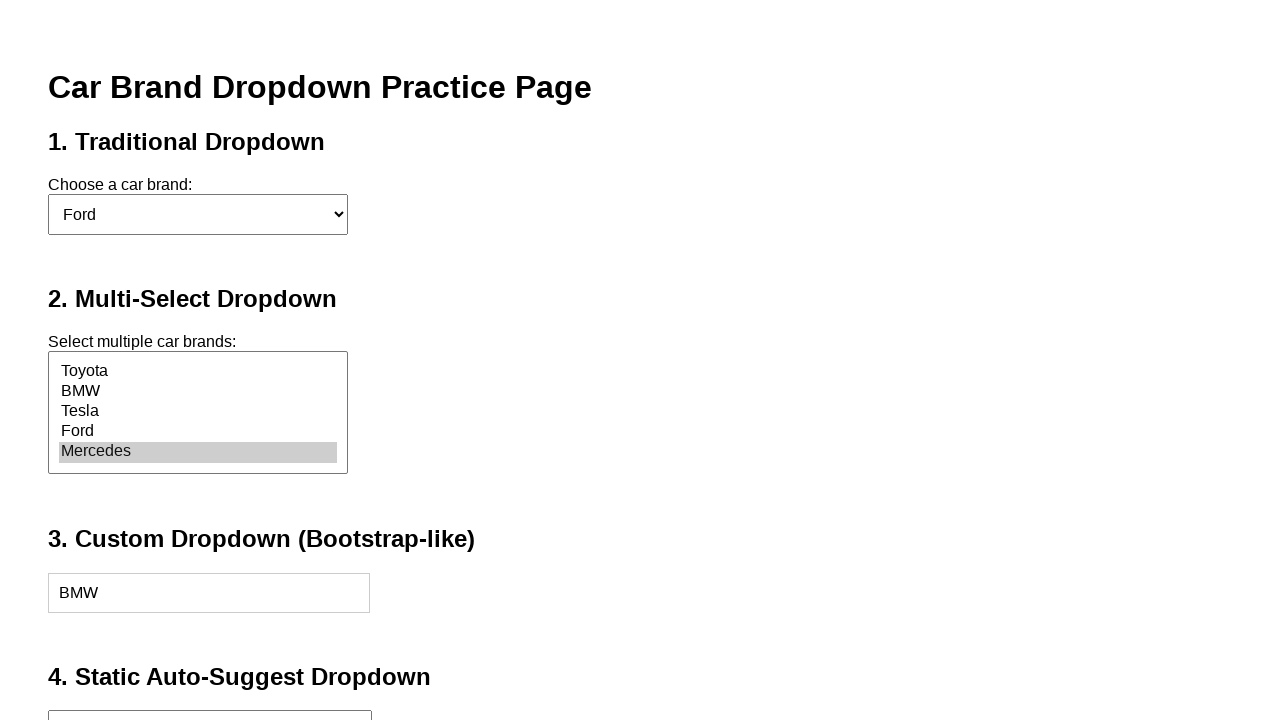

Filled static auto-suggest field with 'Tesla Model 3' on #staticInput
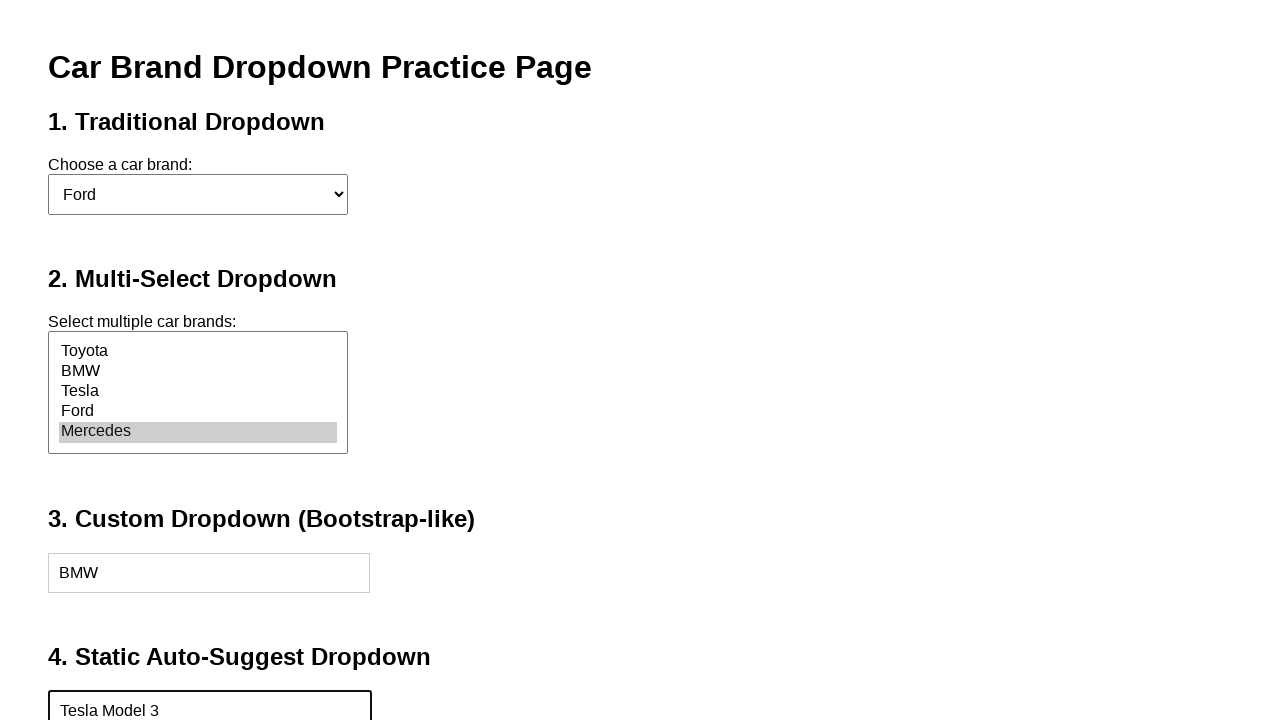

Selected 'Tesla Model 3' from static suggestions at (199, 462) on xpath=//div[@id='staticSuggestions']//div[.='Tesla Model 3']
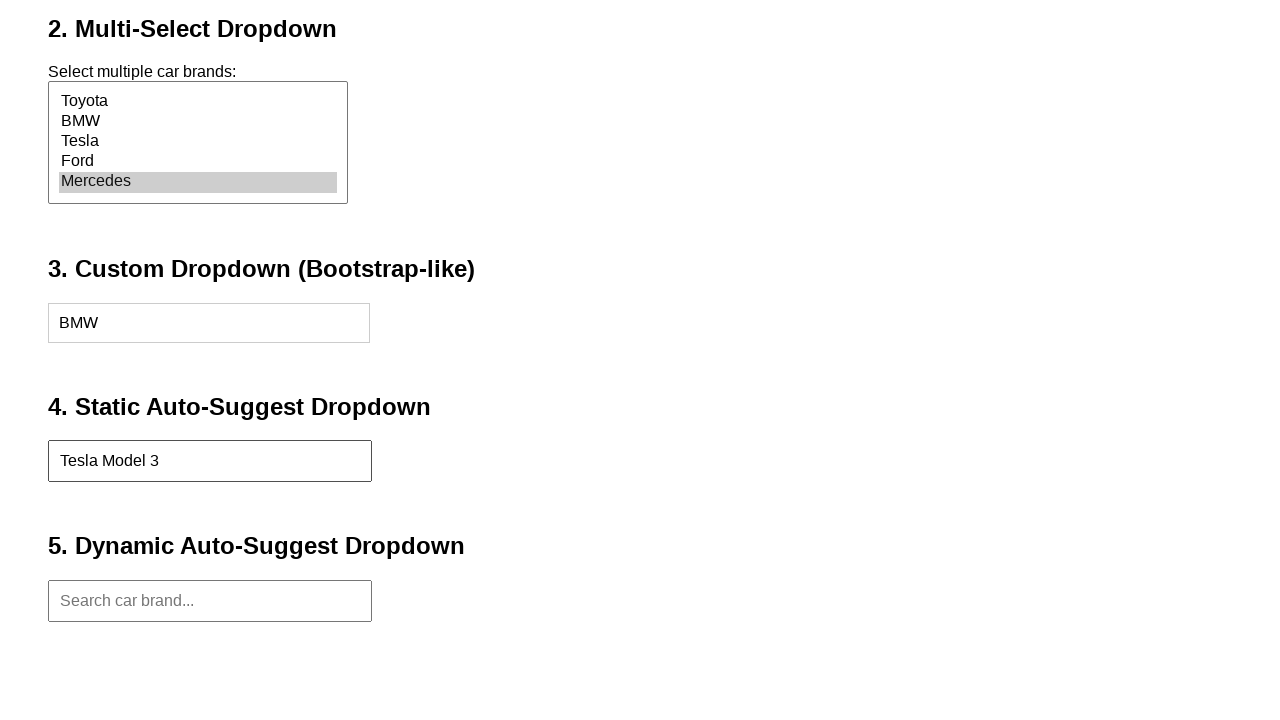

Filled dynamic auto-suggest field with 'Toyota' on #dynamicInput
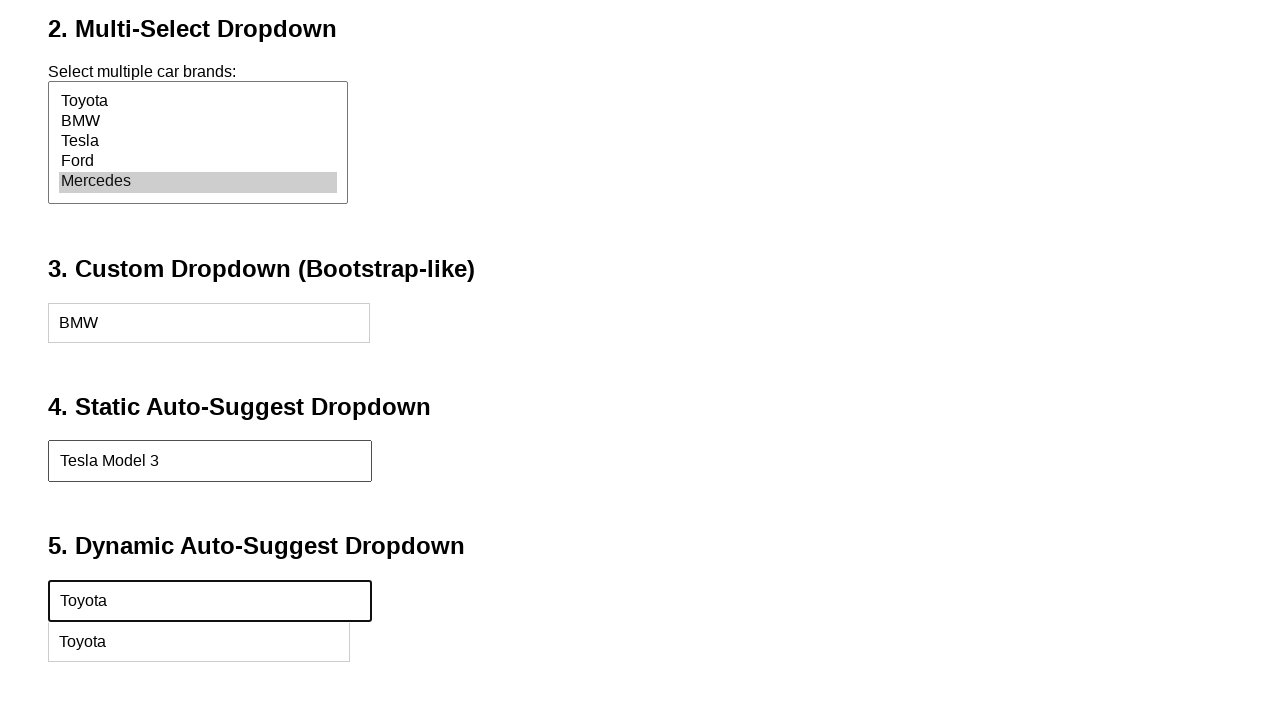

Waited for 'Toyota' suggestion to appear in dynamic suggestions
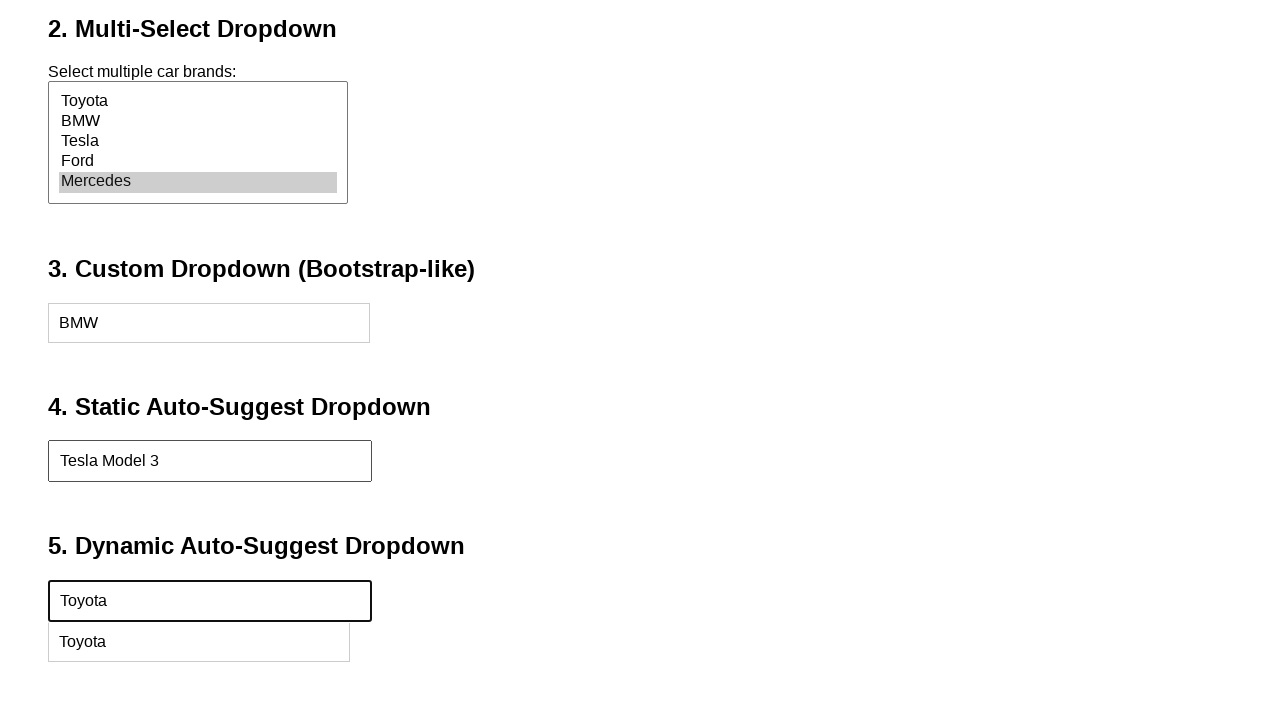

Selected 'Toyota' from dynamic suggestions at (199, 642) on xpath=//div[@id='dynamicSuggestions']//div[.='Toyota']
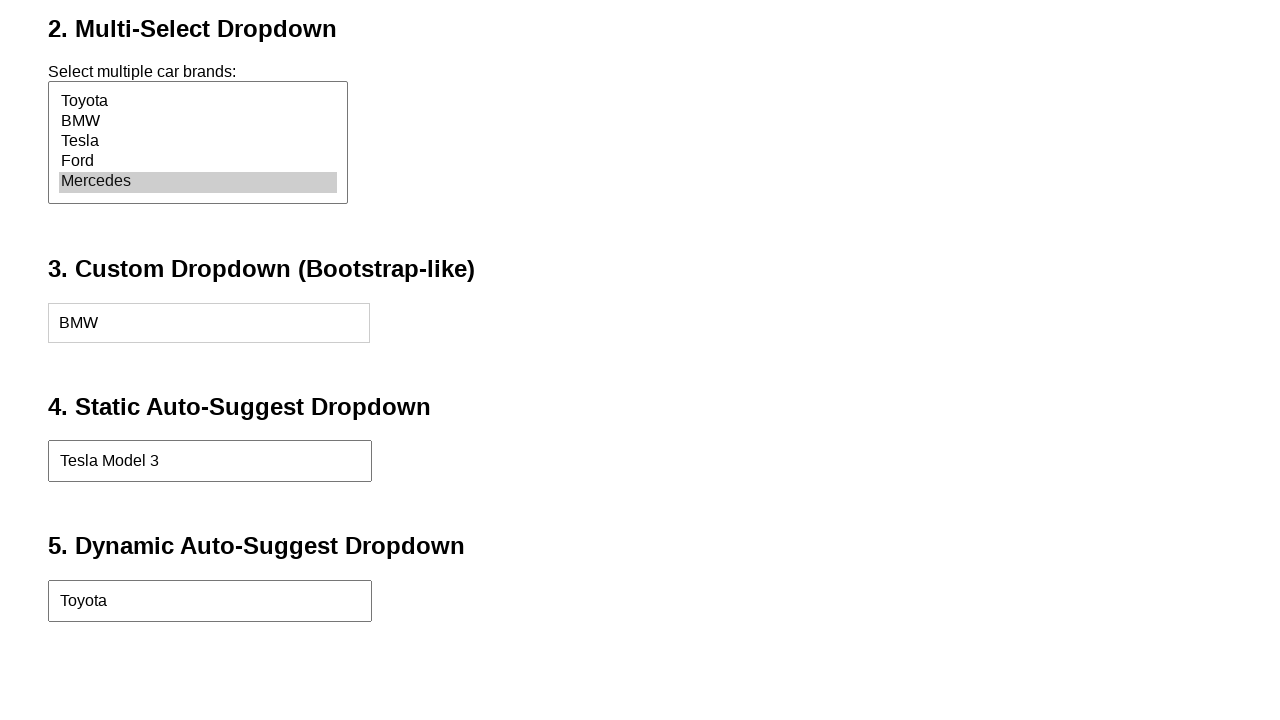

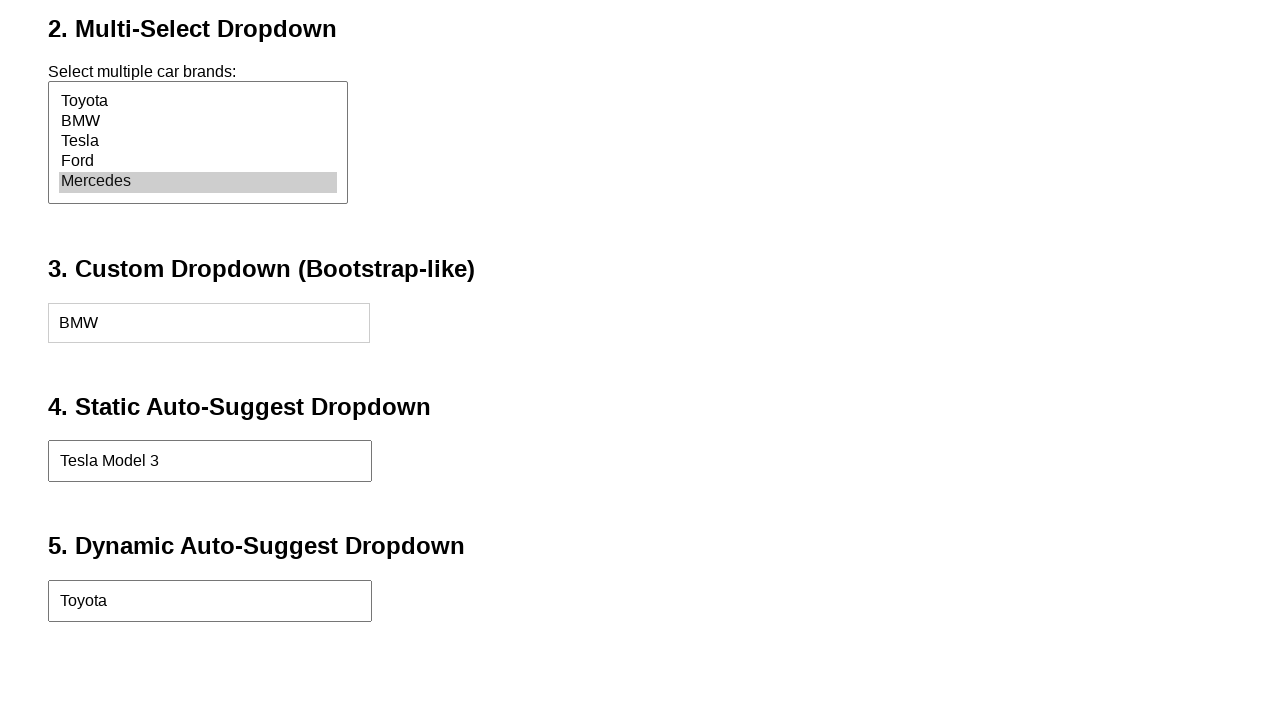